Tests nested iframe navigation by clicking on the Nested Frames link, switching through multiple frames (top frame, then middle frame), and verifying the text content within the nested frame structure.

Starting URL: https://the-internet.herokuapp.com/

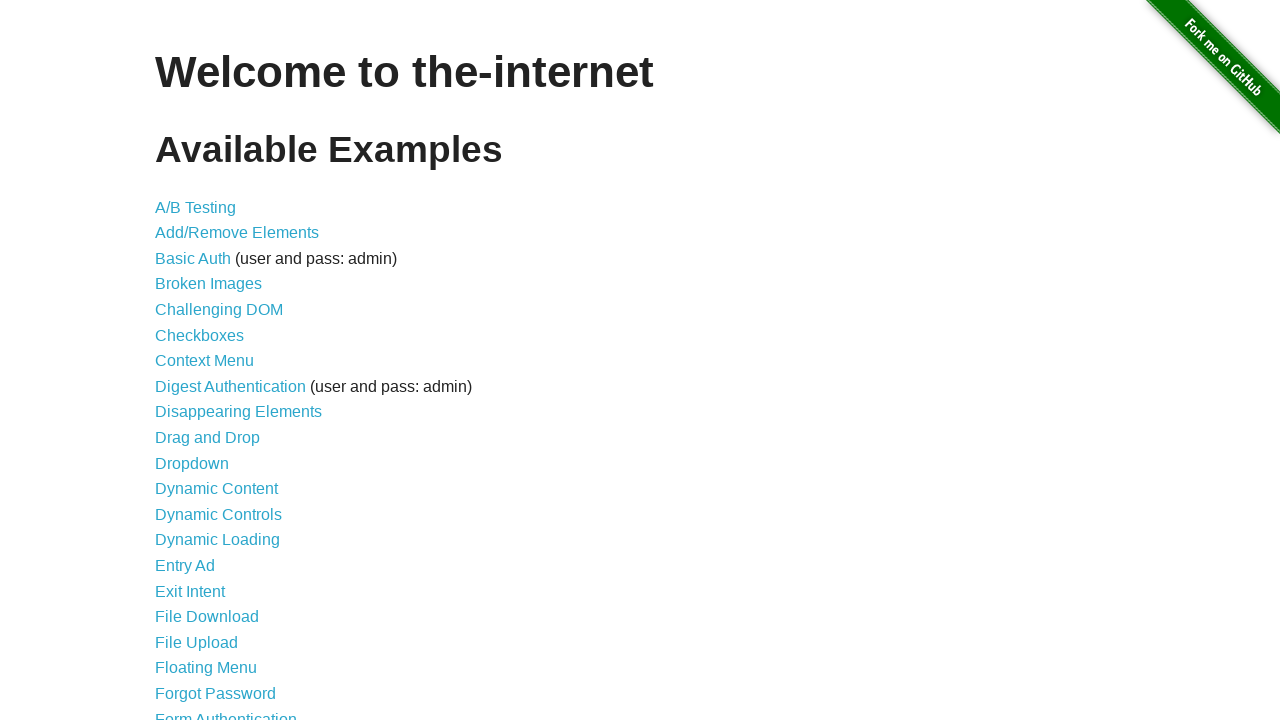

Clicked on 'Nested Frames' link at (210, 395) on xpath=//a[text()='Nested Frames']
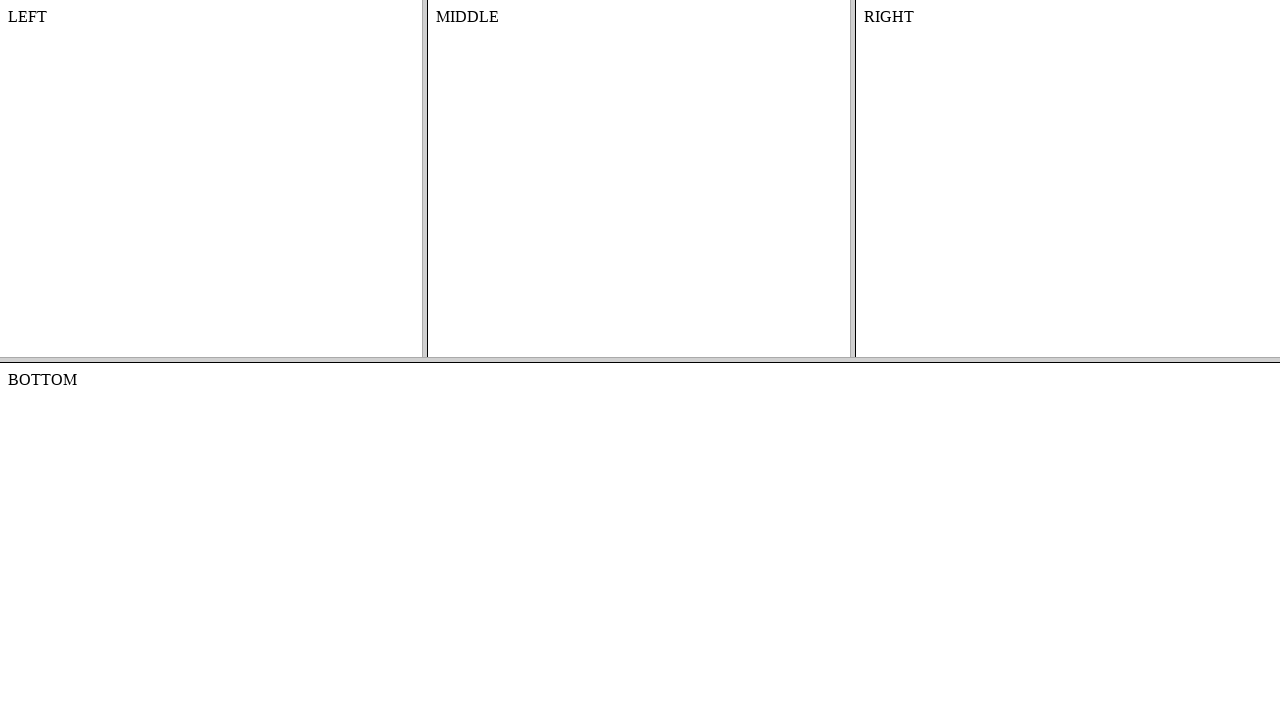

Waited for top frame to load
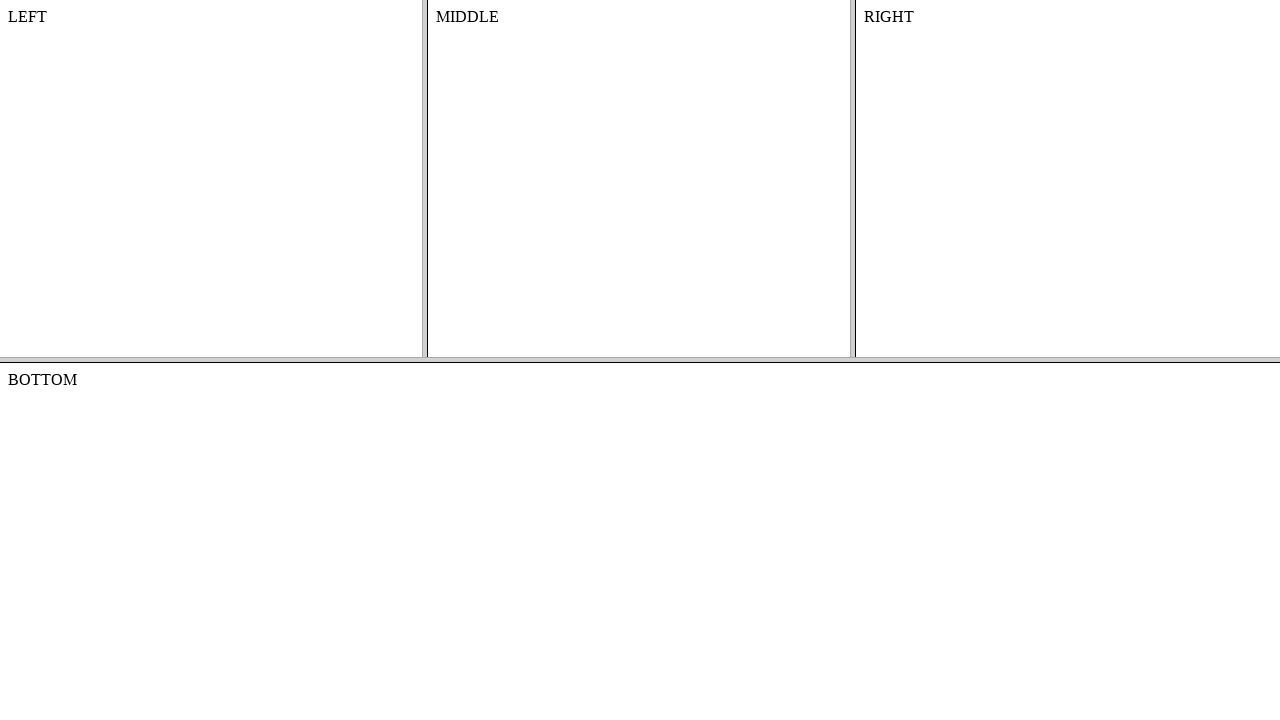

Switched to top frame
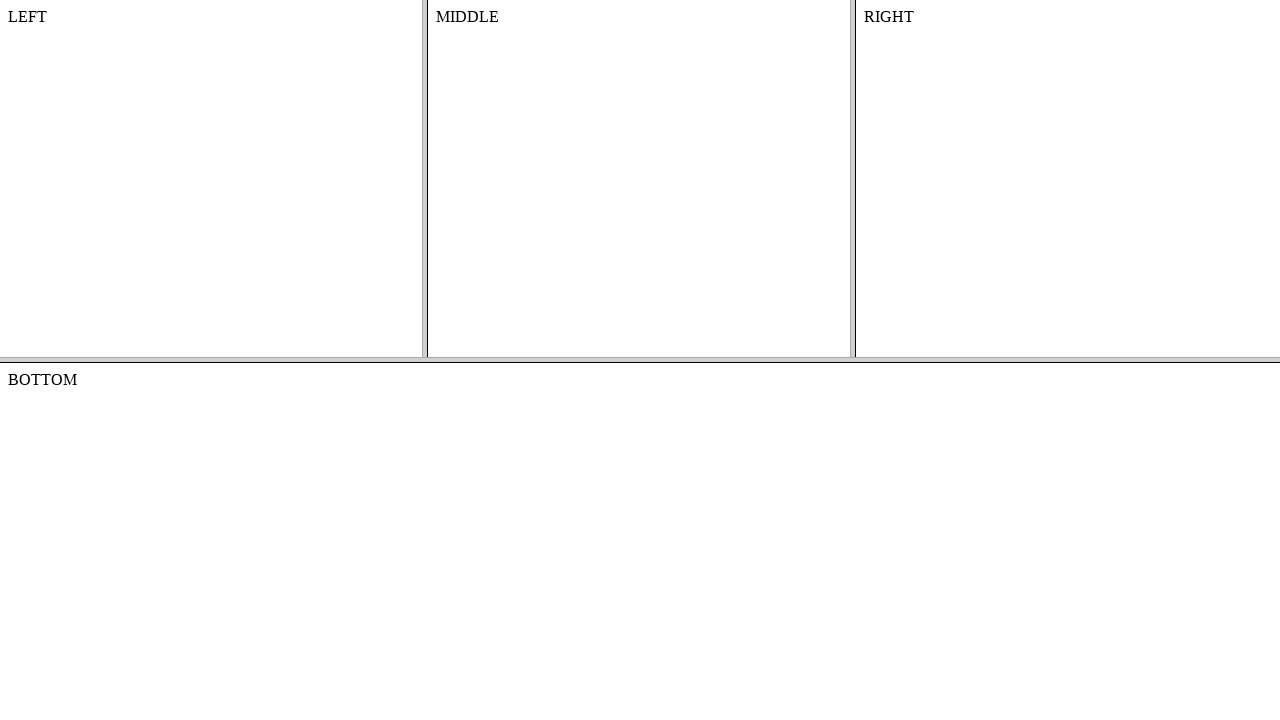

Switched to middle frame within top frame
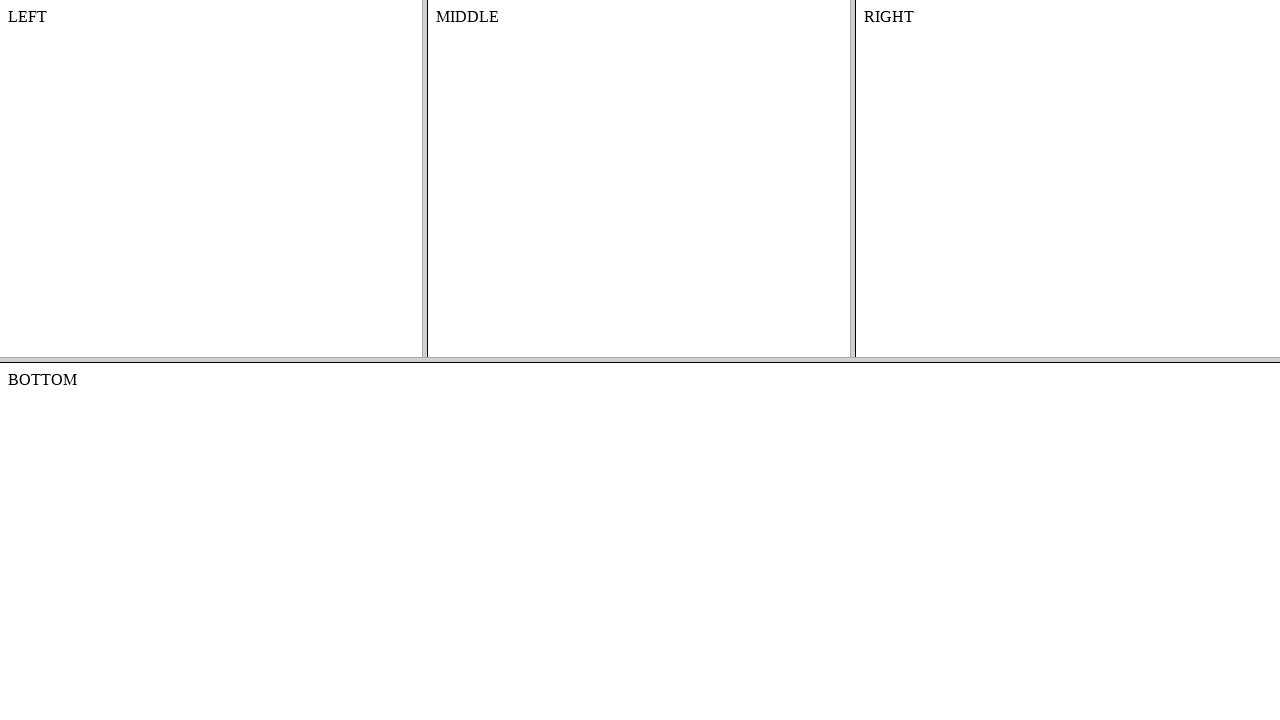

Located middle frame text element
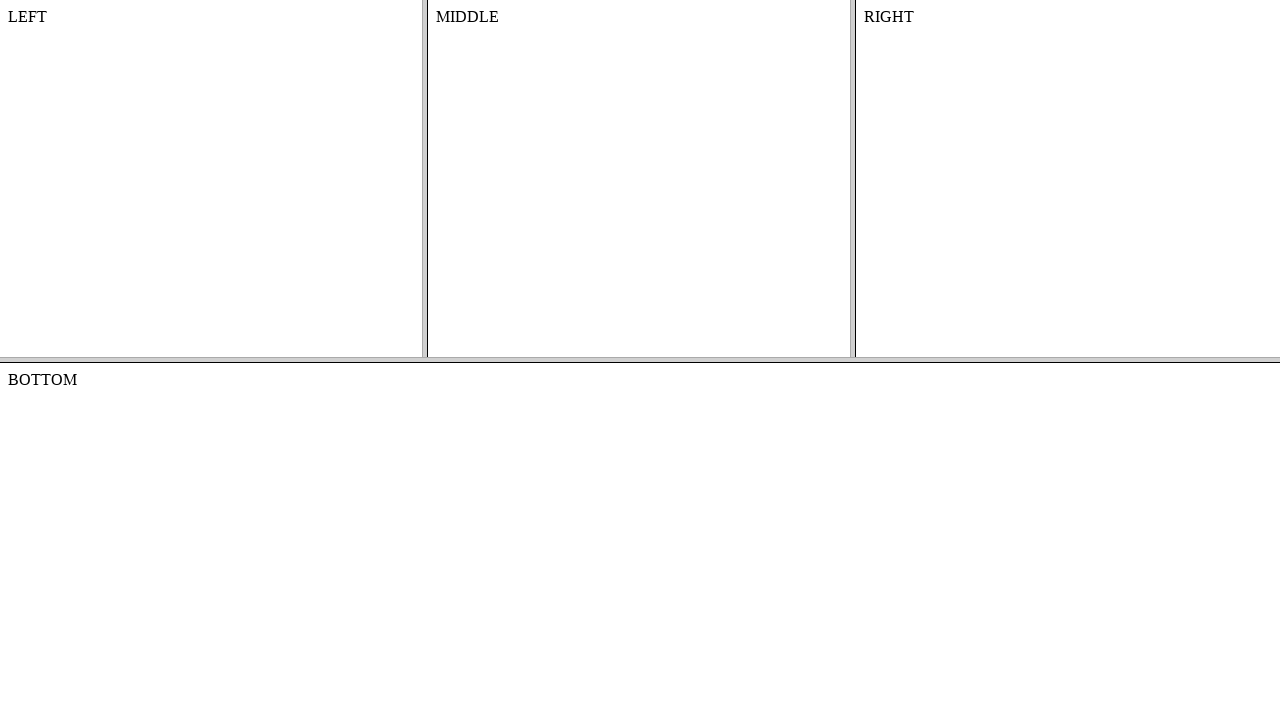

Waited for middle frame text to be visible
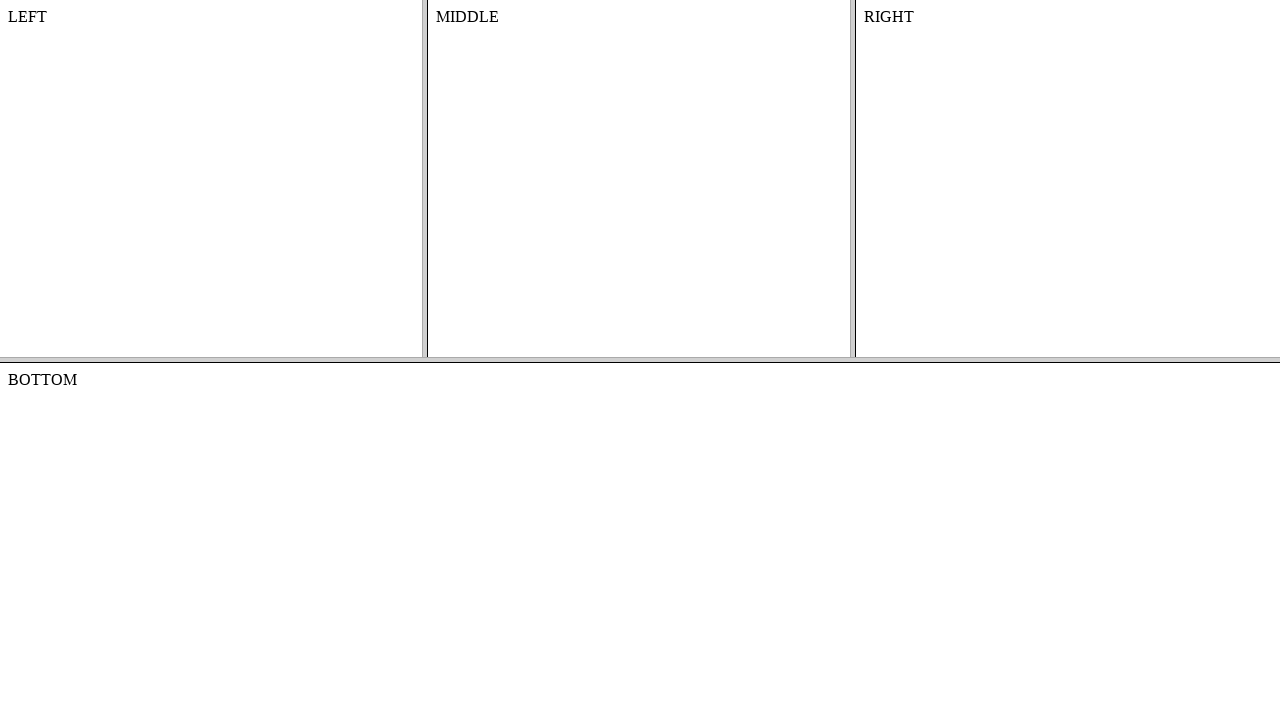

Verified middle frame text content equals 'MIDDLE'
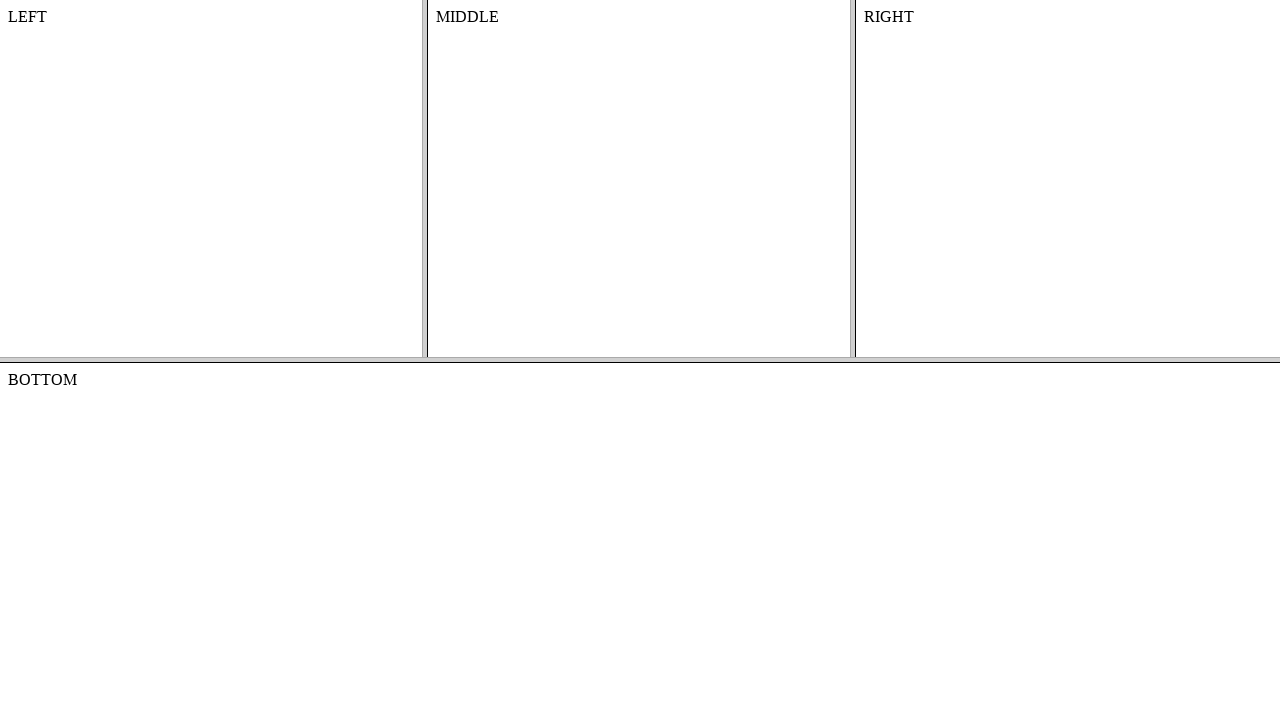

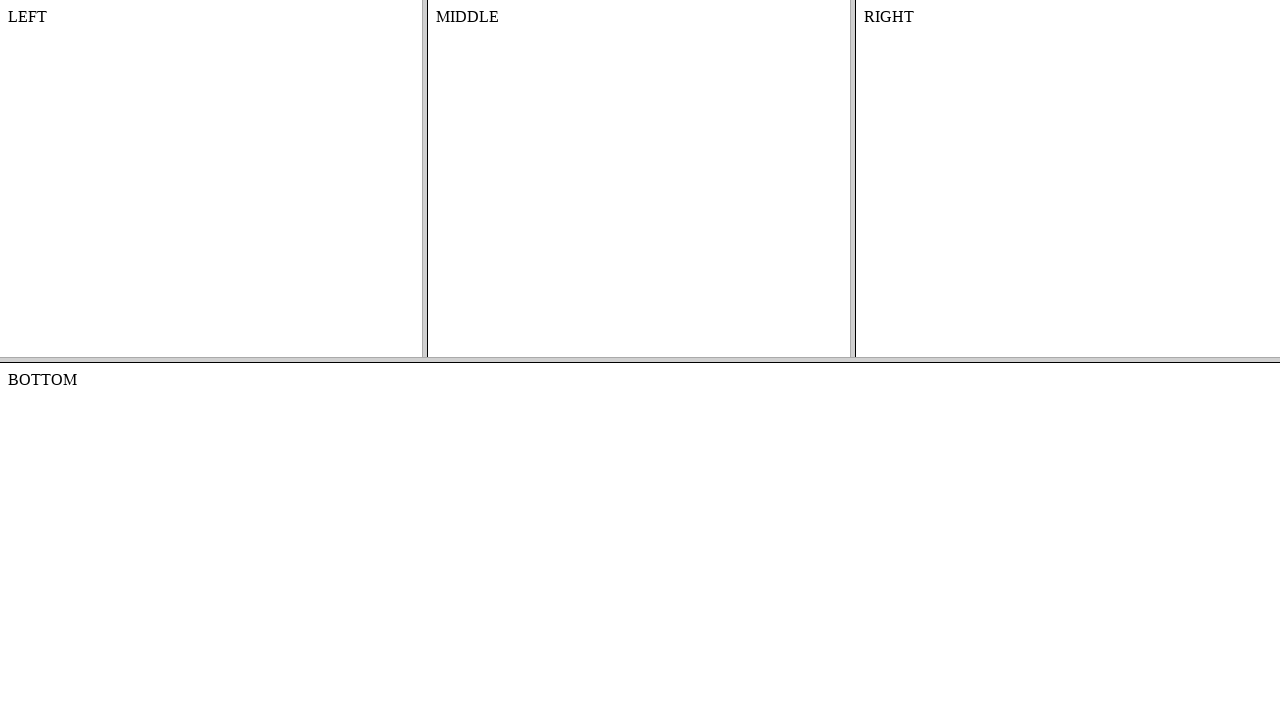